Tests window handling functionality by opening a new window through a button click in an iframe and switching between windows

Starting URL: https://www.w3schools.com/jsref/tryit.asp?filename=tryjsref_win_open

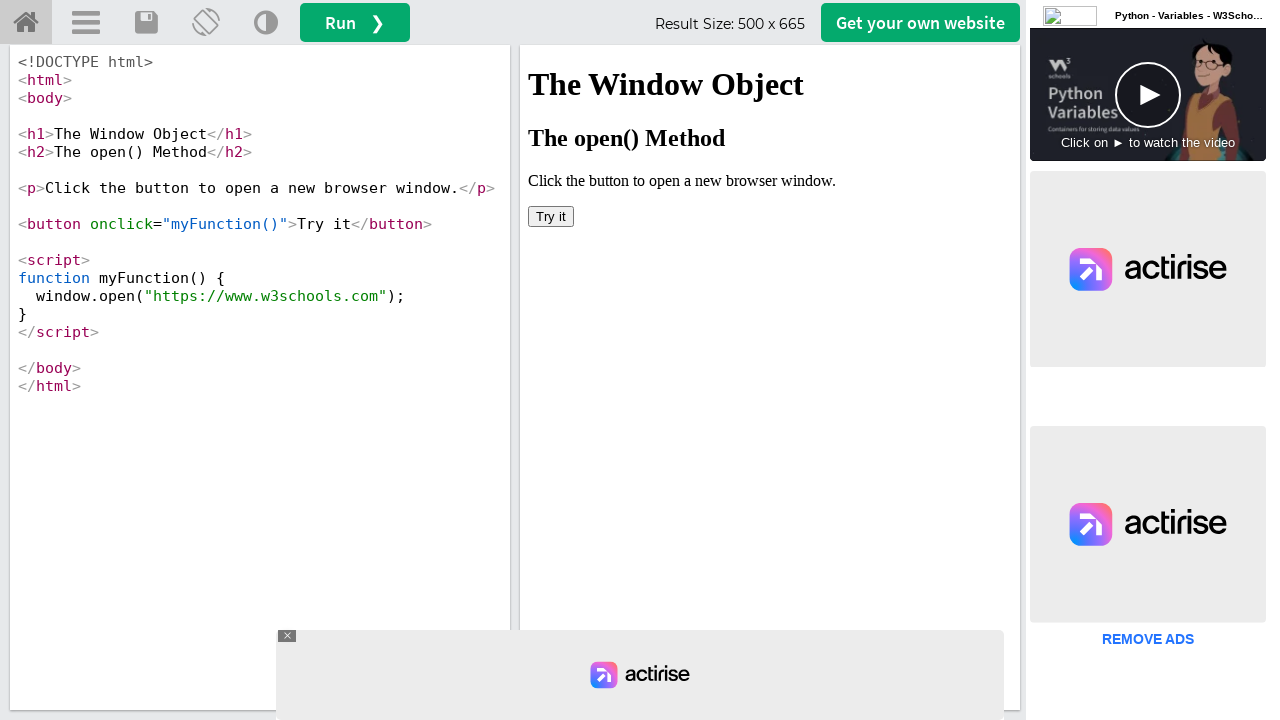

Located iframe with id 'iframeResult'
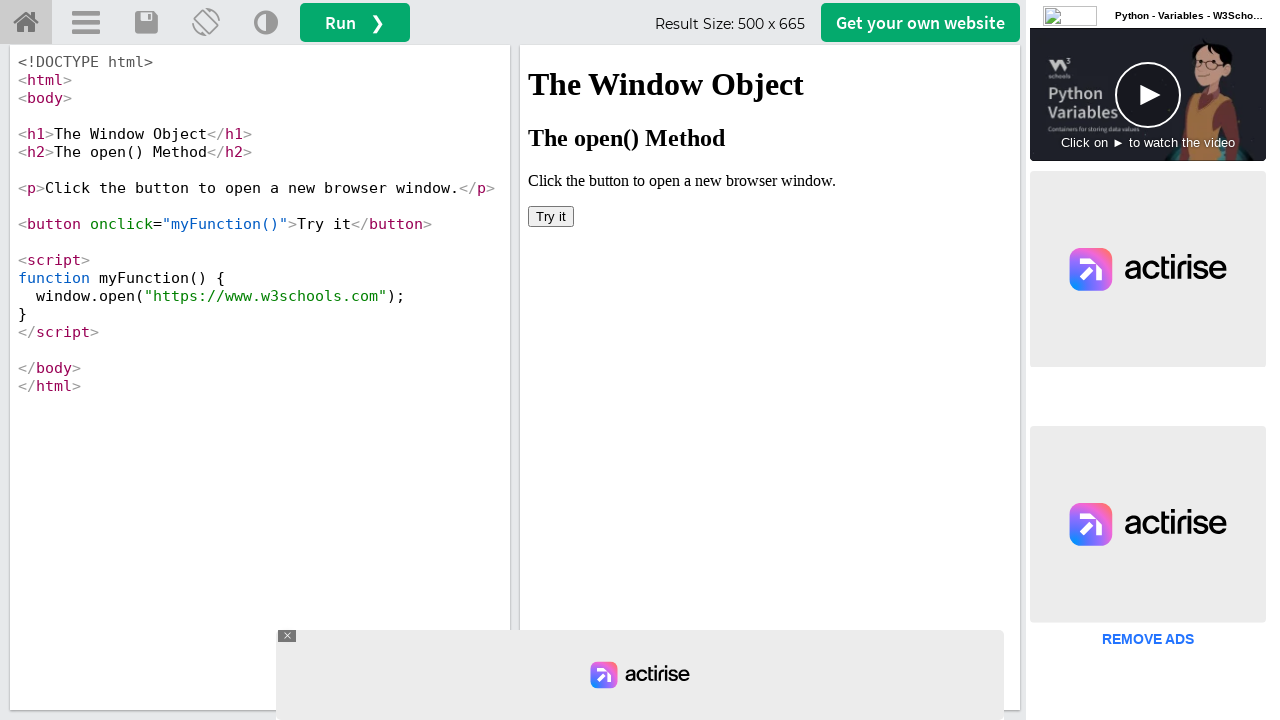

Clicked 'Try it' button in iframe to open new window at (551, 216) on iframe[id='iframeResult'] >> internal:control=enter-frame >> xpath=//button[text
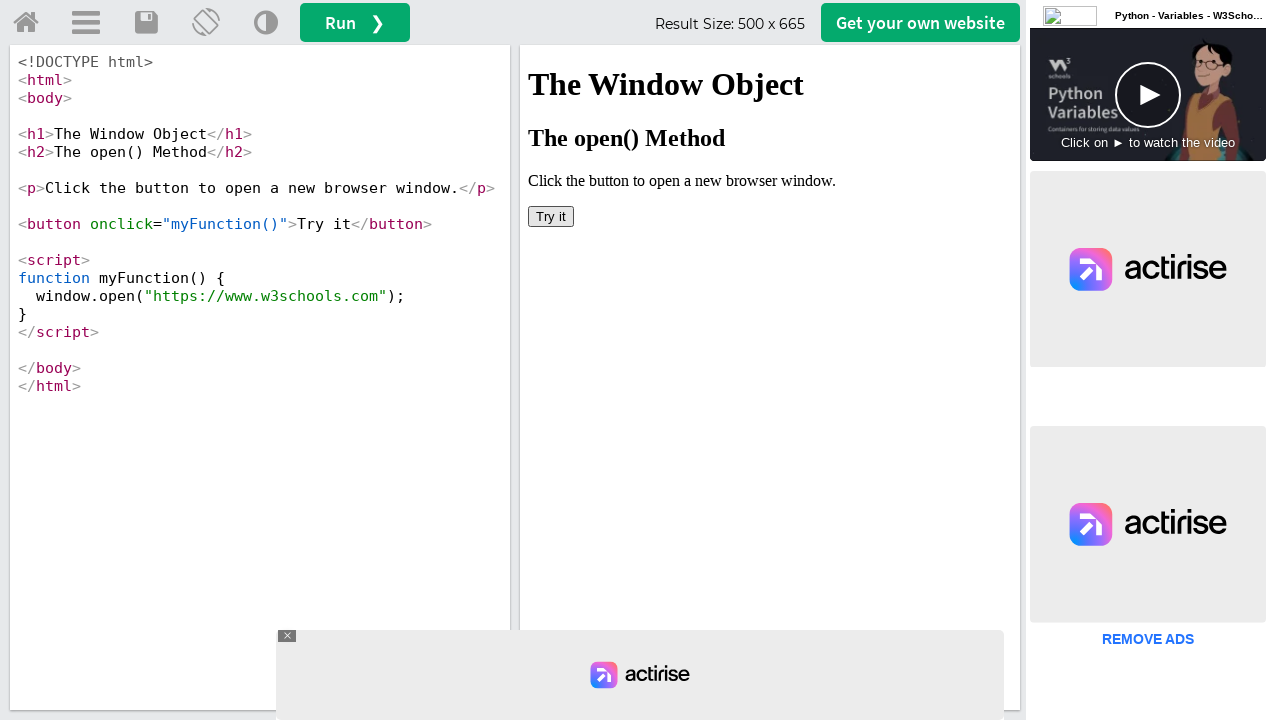

New window popup captured
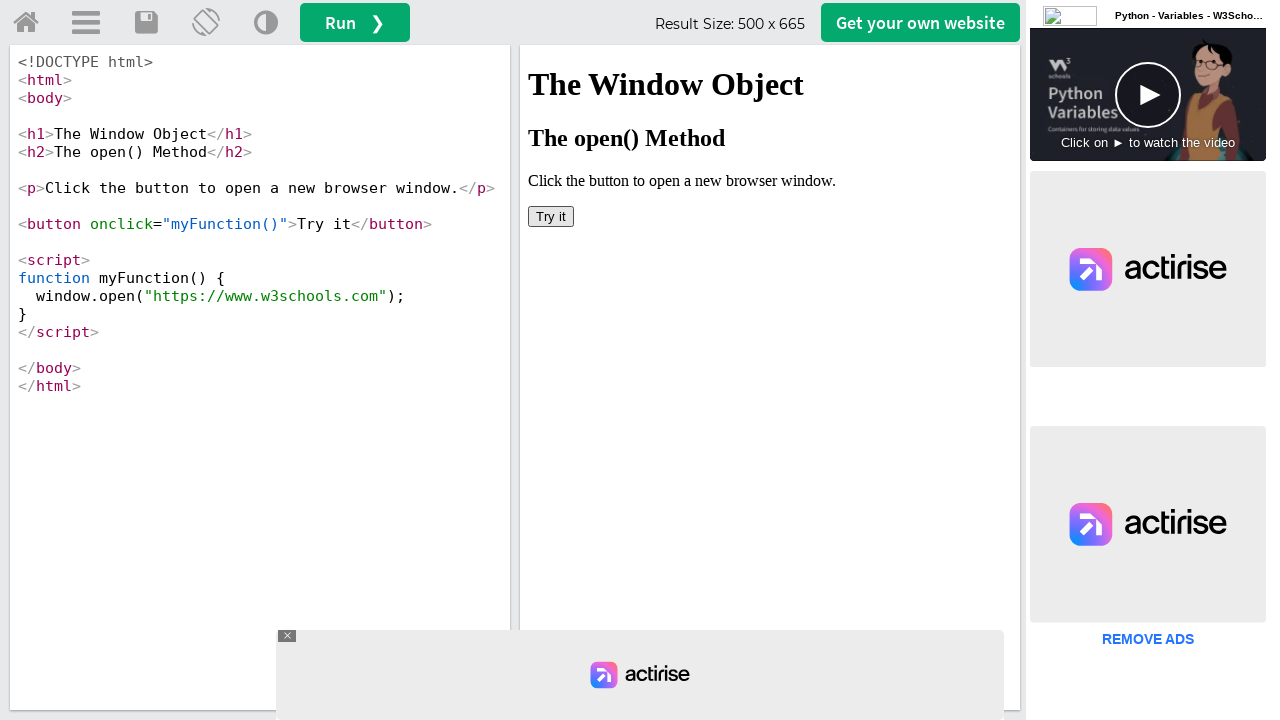

Retrieved new window title: 'W3Schools Online Web Tutorials'
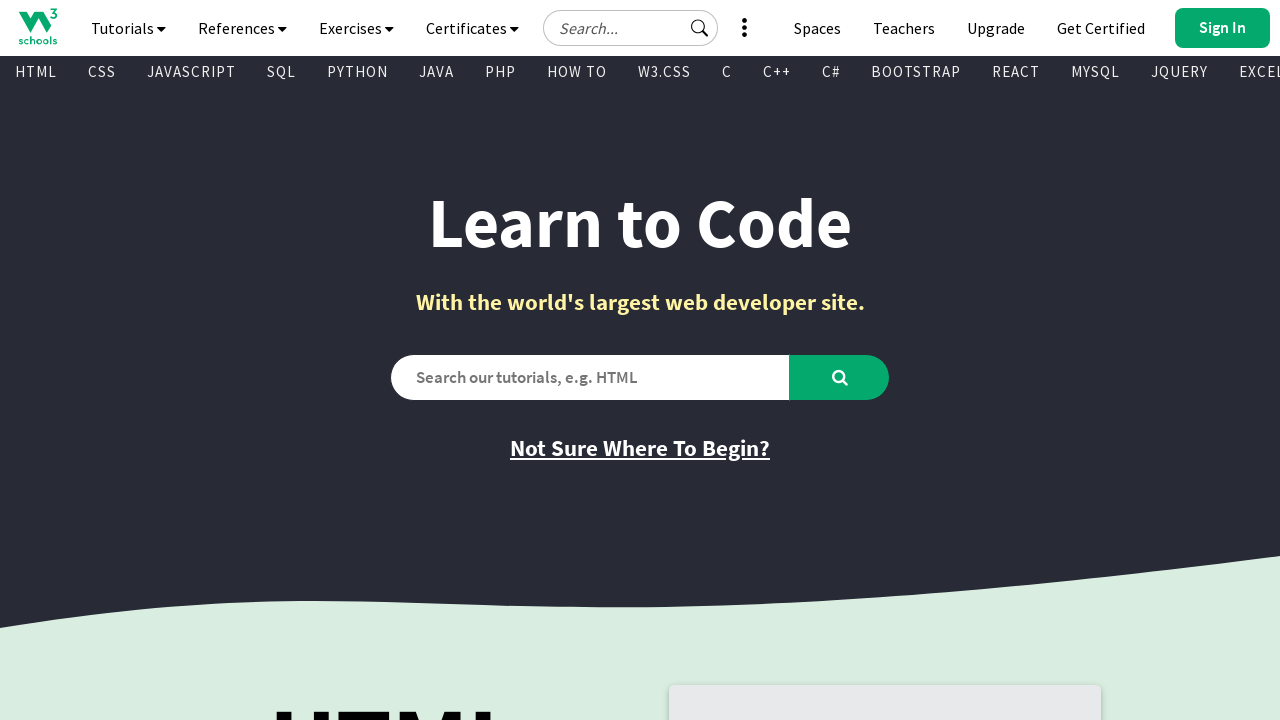

Closed the new window
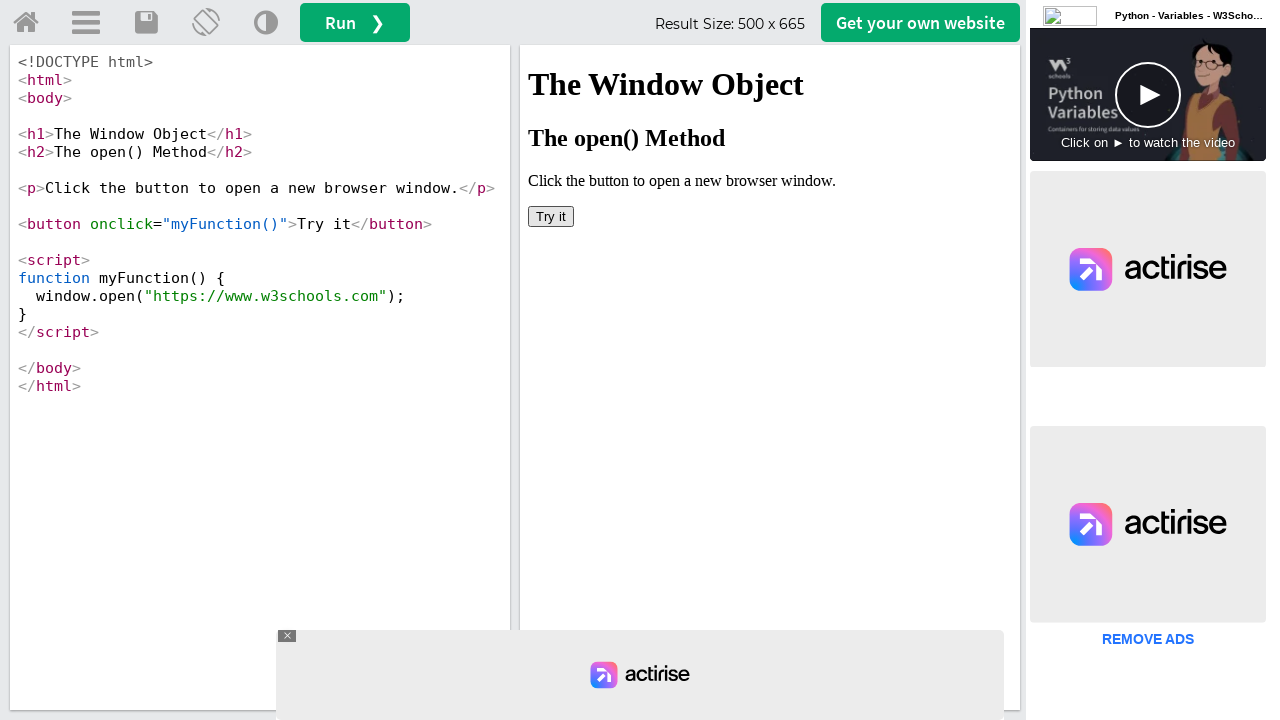

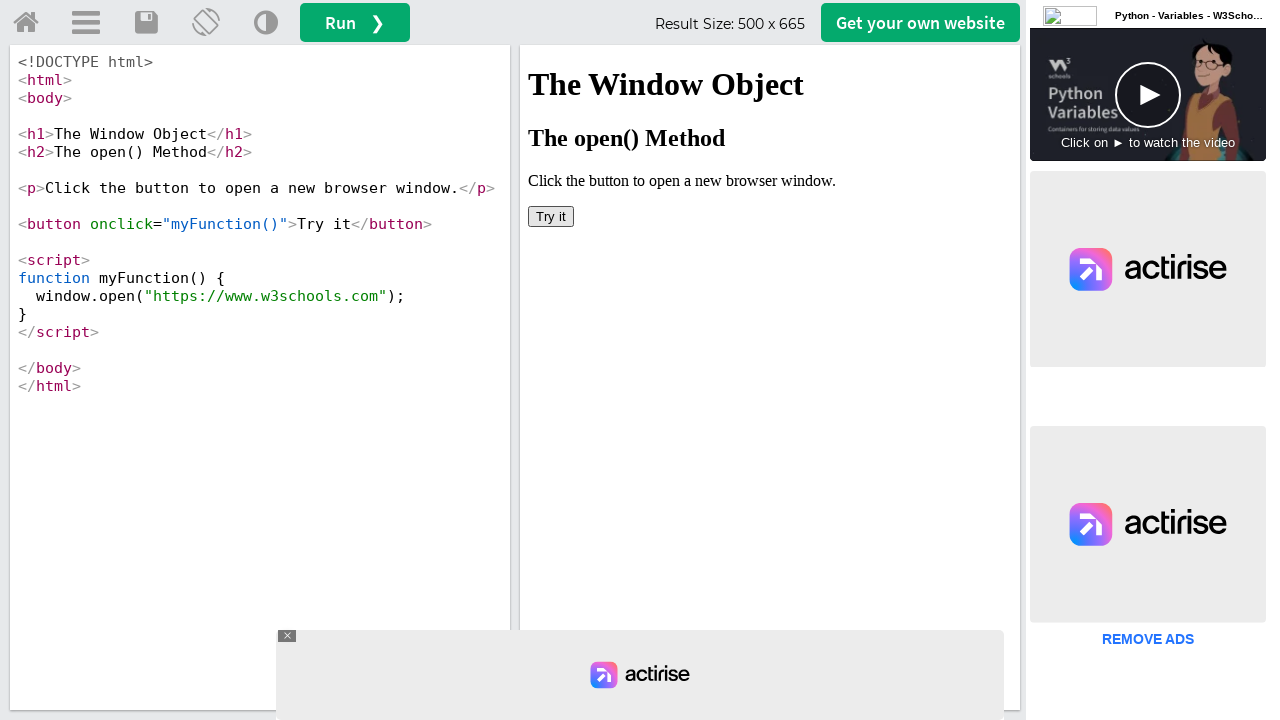